Tests checkbox functionality by selecting all checkboxes on the page one by one

Starting URL: https://formy-project.herokuapp.com/checkbox

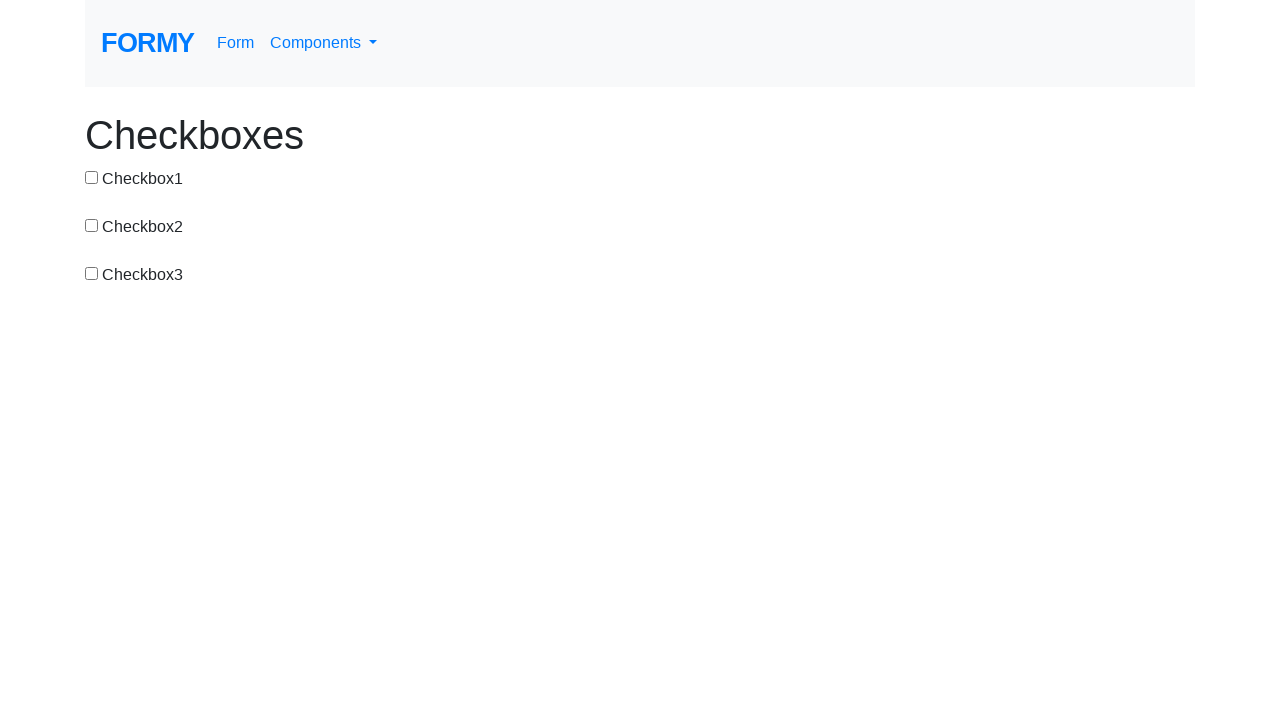

Located all checkboxes on the page
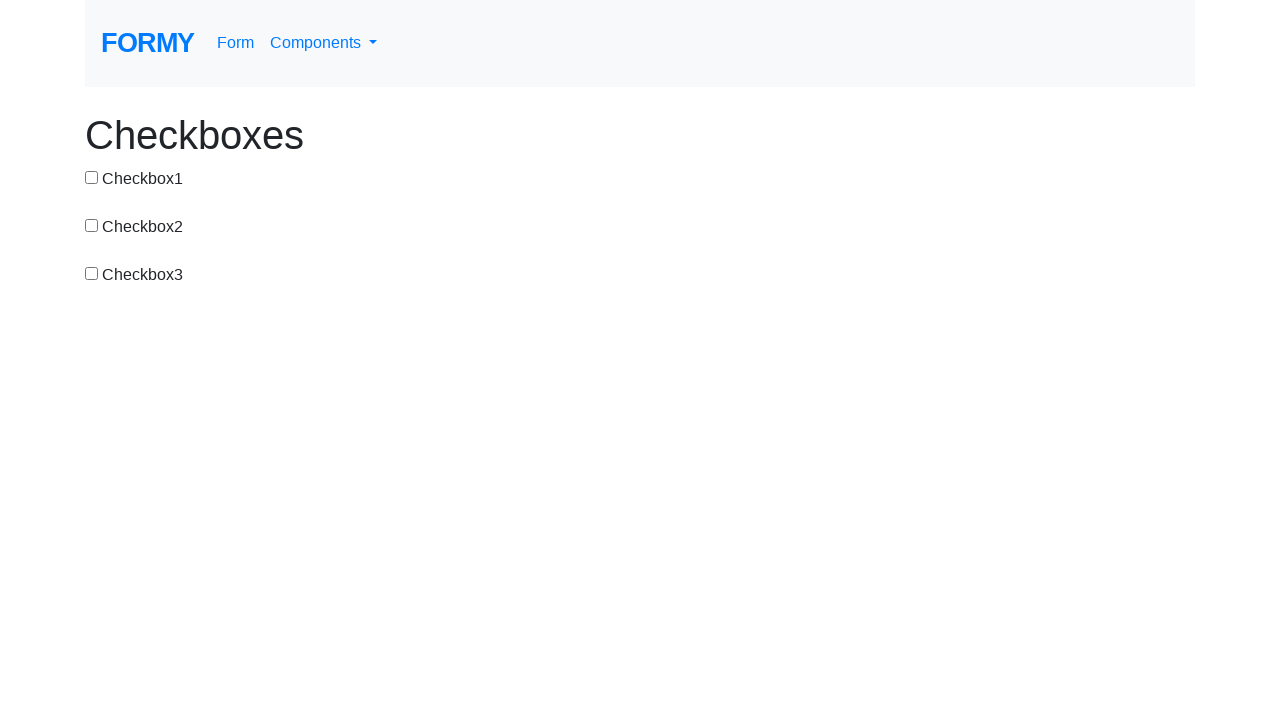

Clicked a checkbox to select it at (92, 177) on input[type='checkbox'] >> nth=0
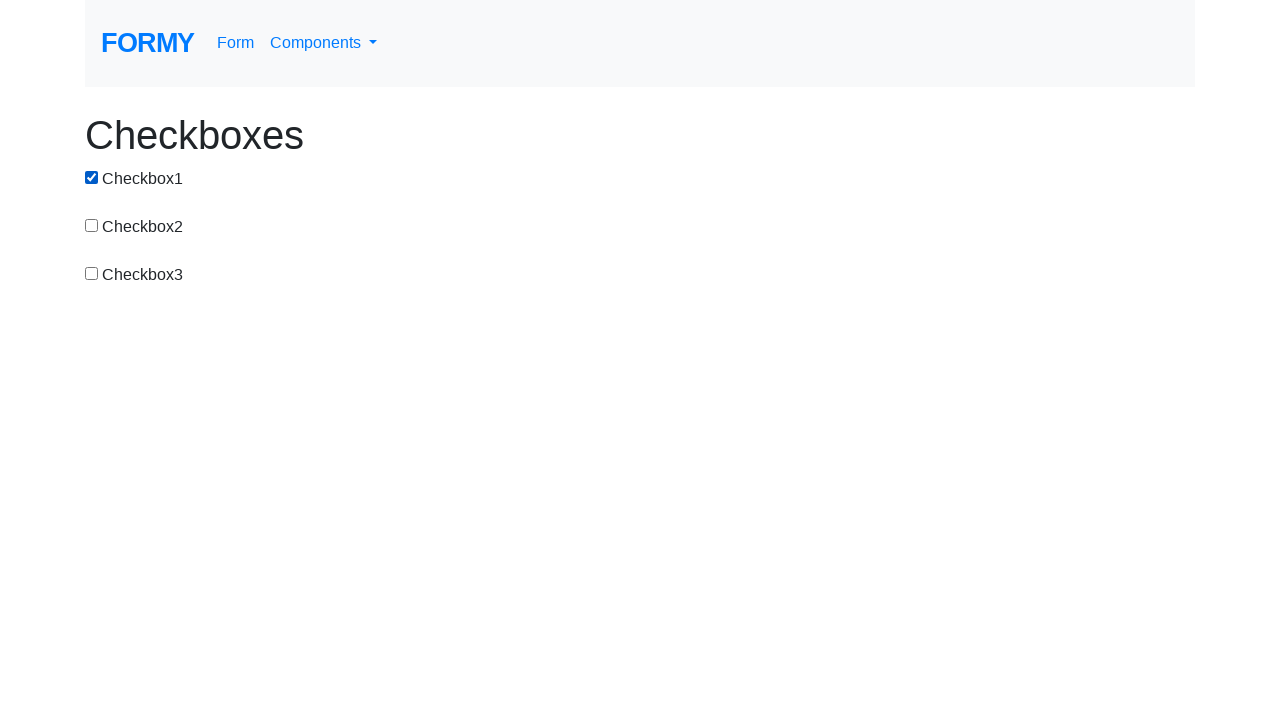

Clicked a checkbox to select it at (92, 225) on input[type='checkbox'] >> nth=1
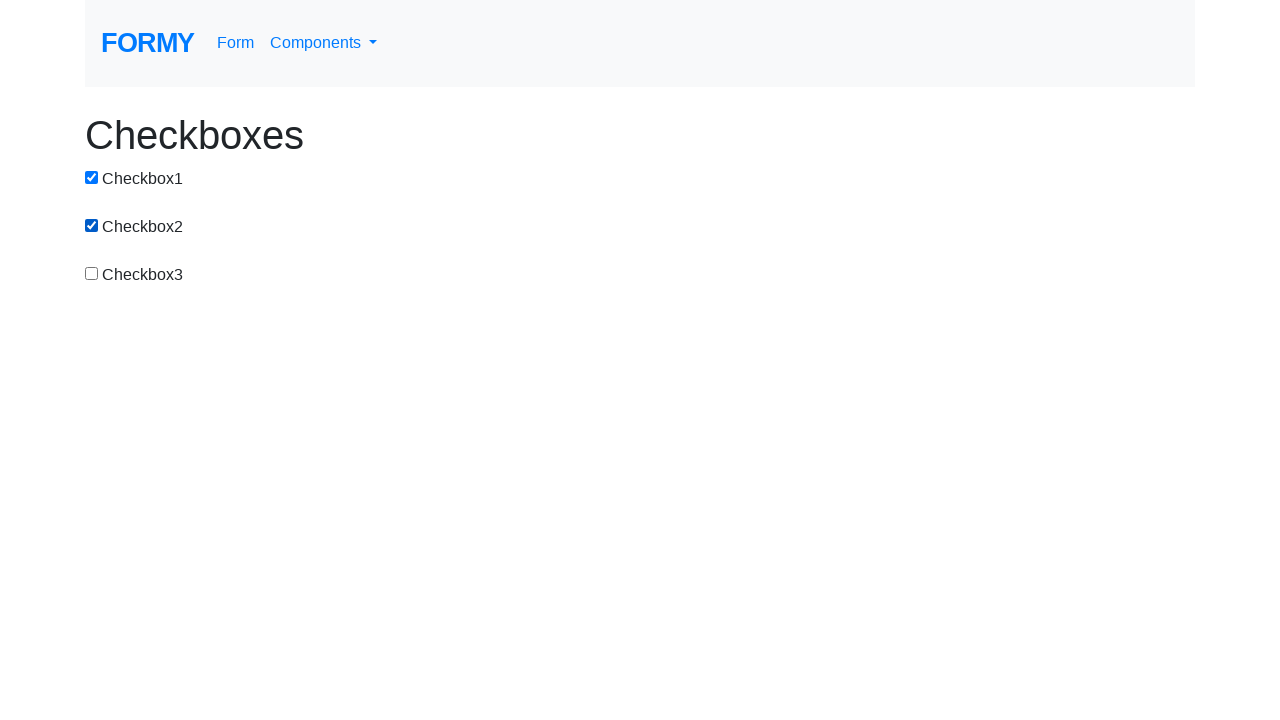

Clicked a checkbox to select it at (92, 273) on input[type='checkbox'] >> nth=2
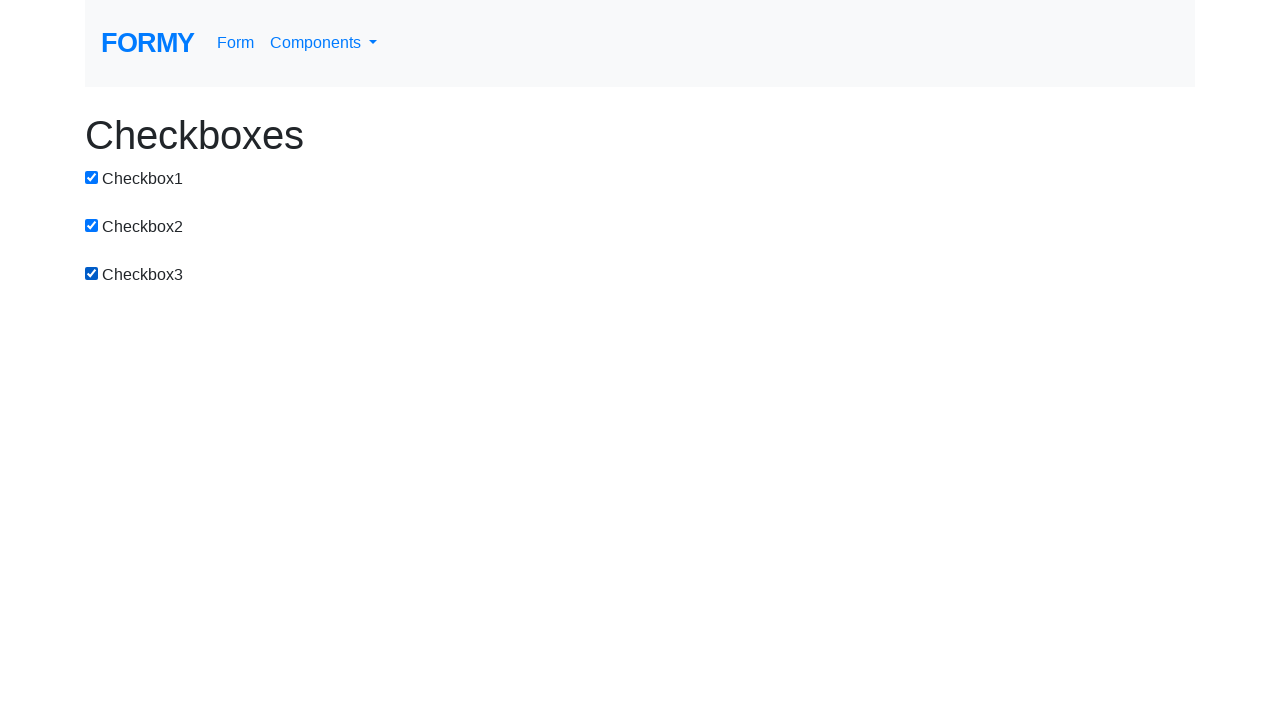

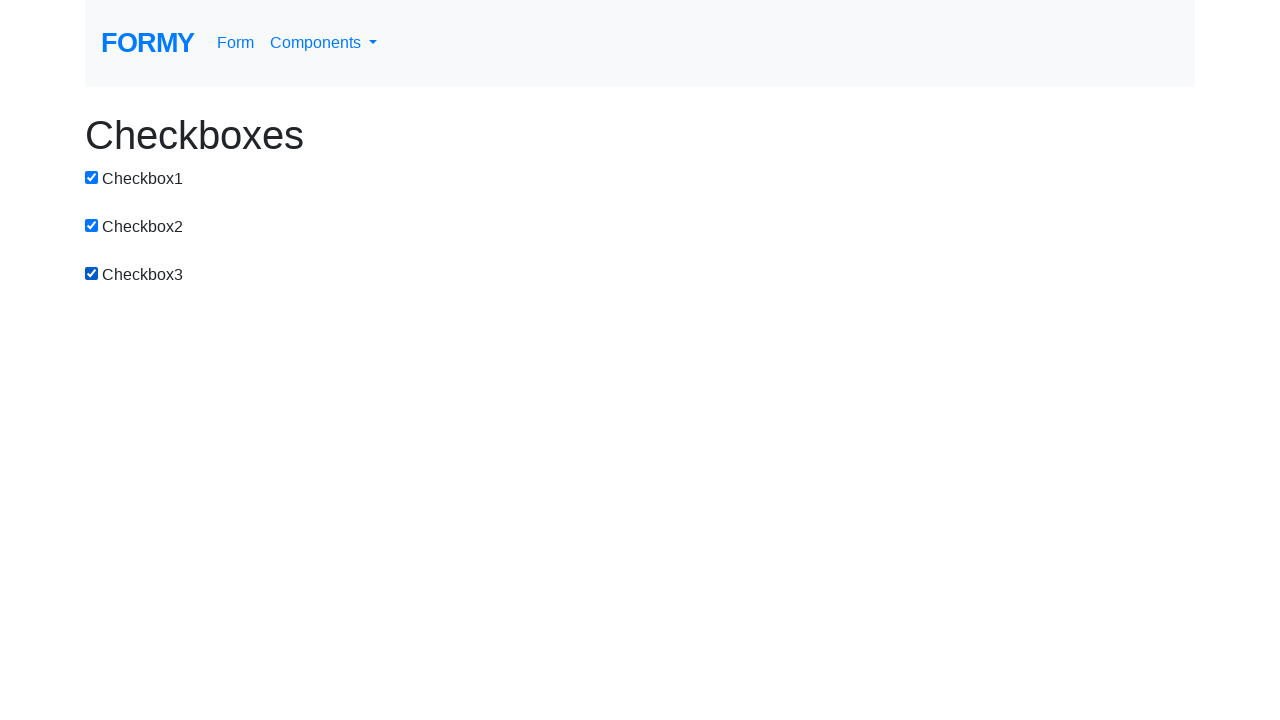